Tests large DOM page by scrolling to the bottom and verifying the page footer is visible

Starting URL: https://the-internet.herokuapp.com/large

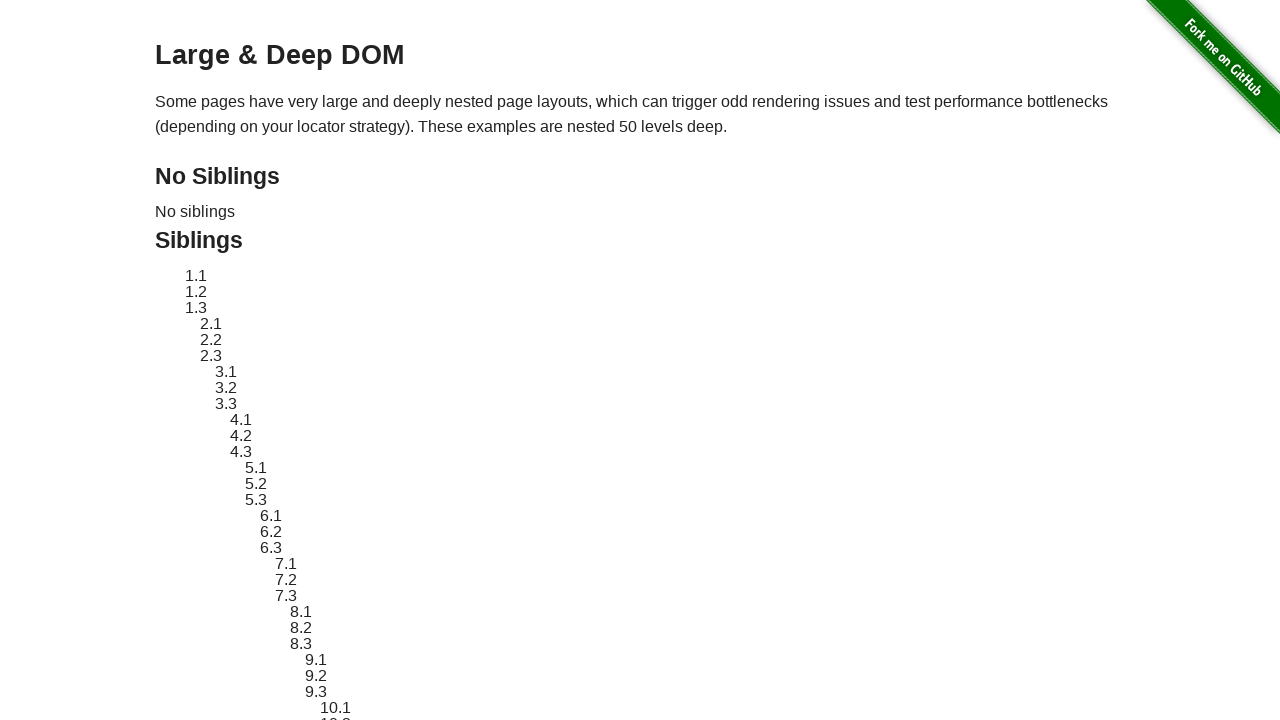

Scrolled to the bottom of the large DOM page
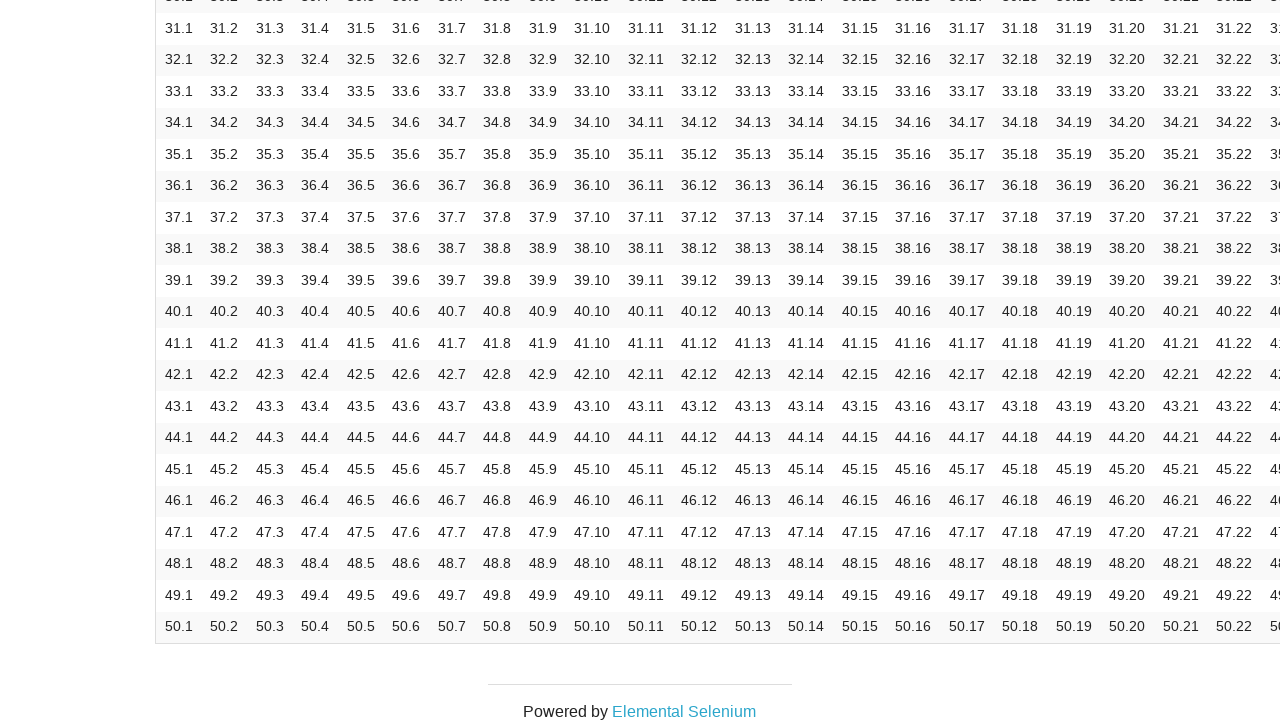

Page footer became visible and loaded
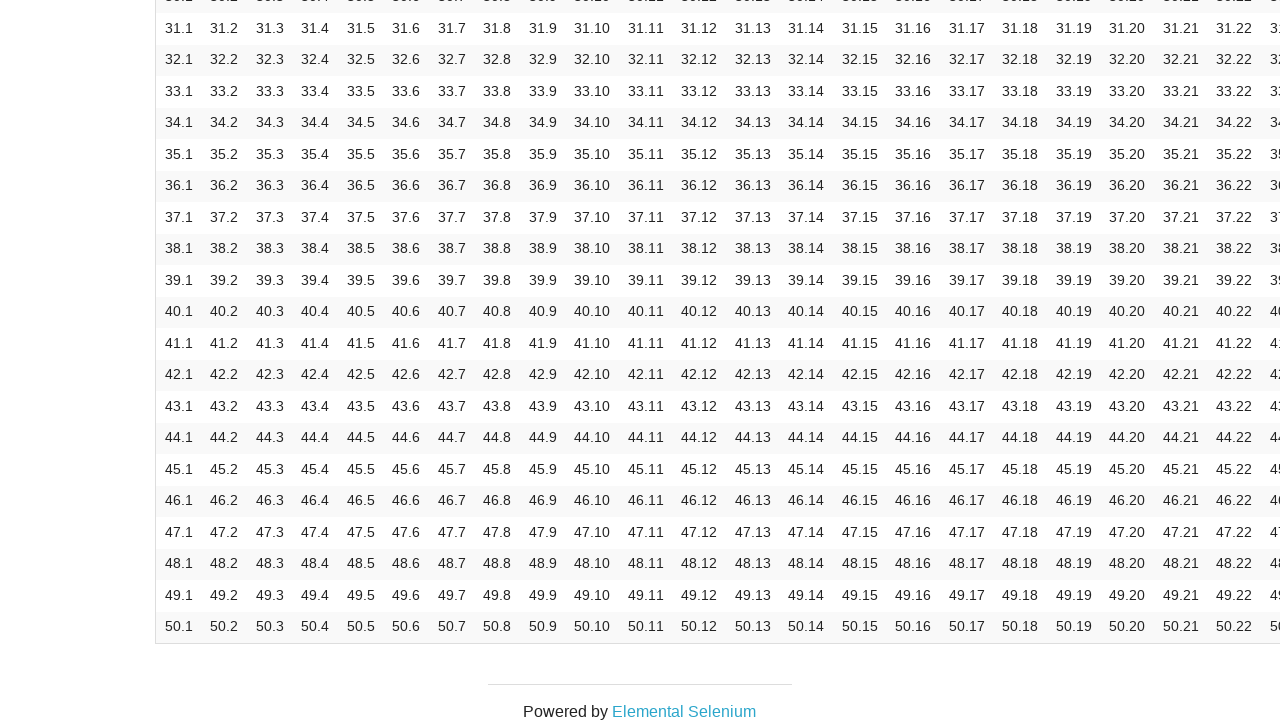

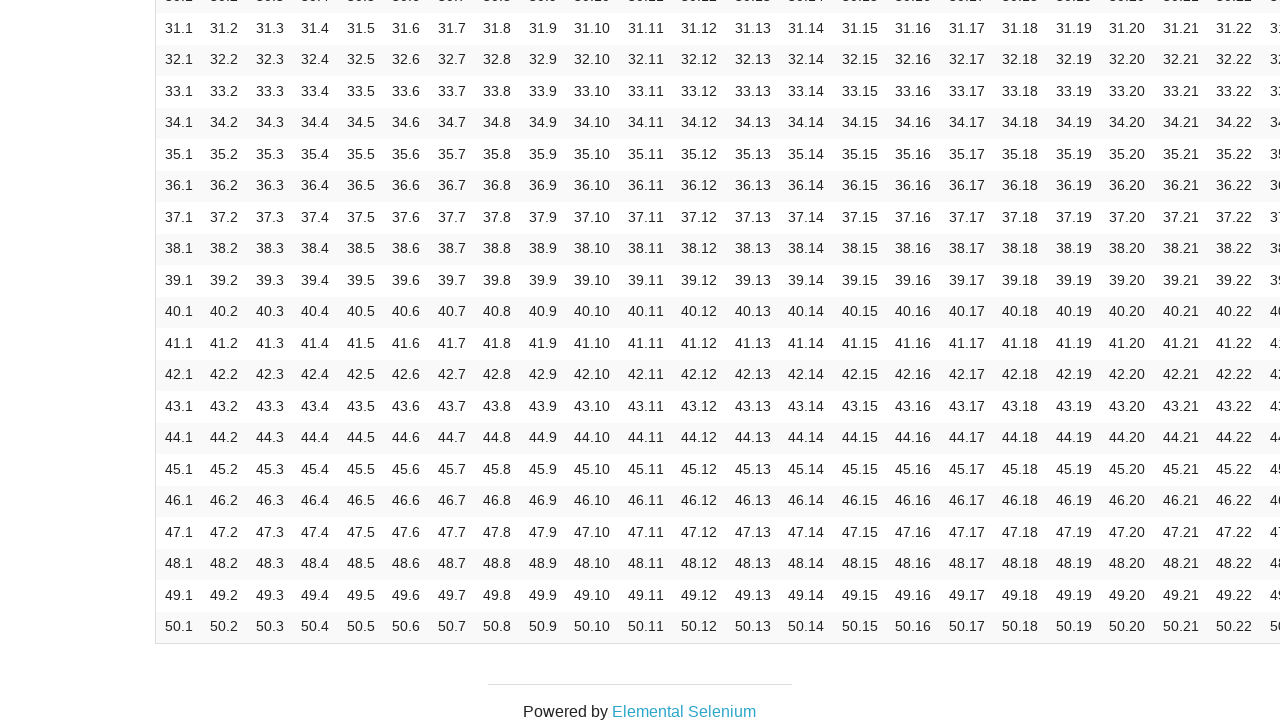